Tests tooltip functionality by hovering over two different buttons to trigger their tooltips

Starting URL: https://practice.expandtesting.com/tooltips

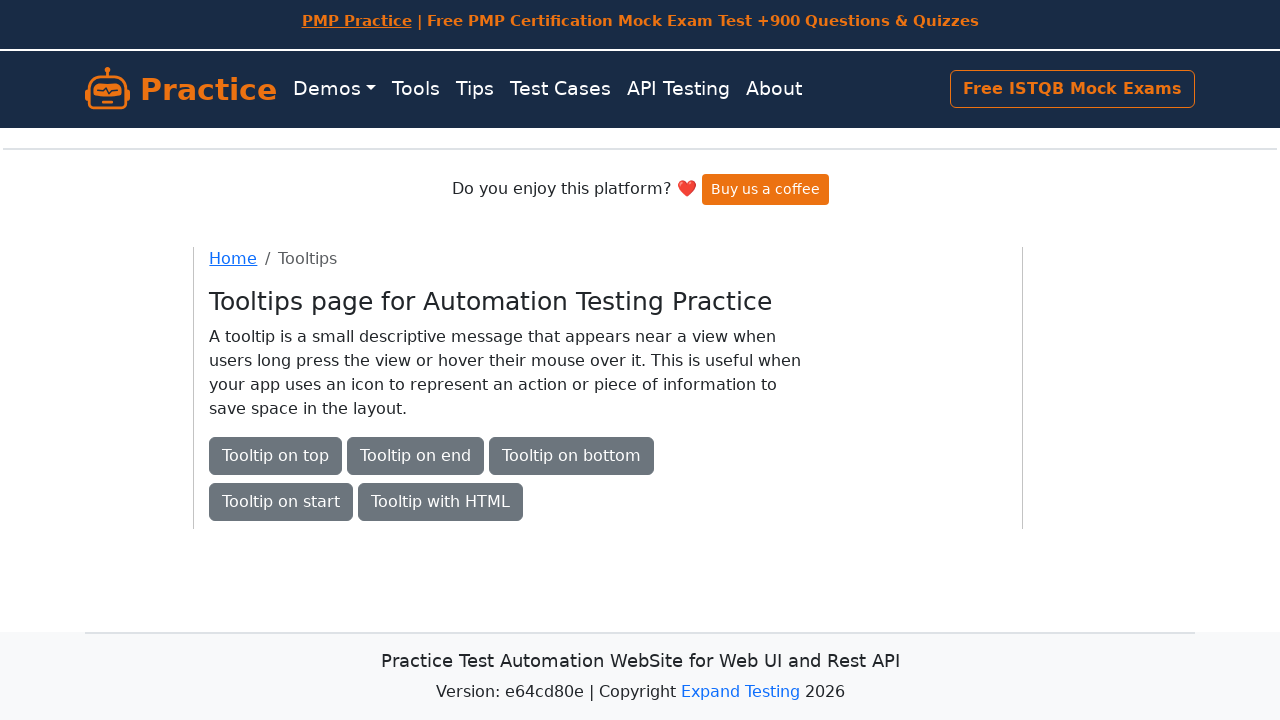

Located first tooltip button with id 'btn1'
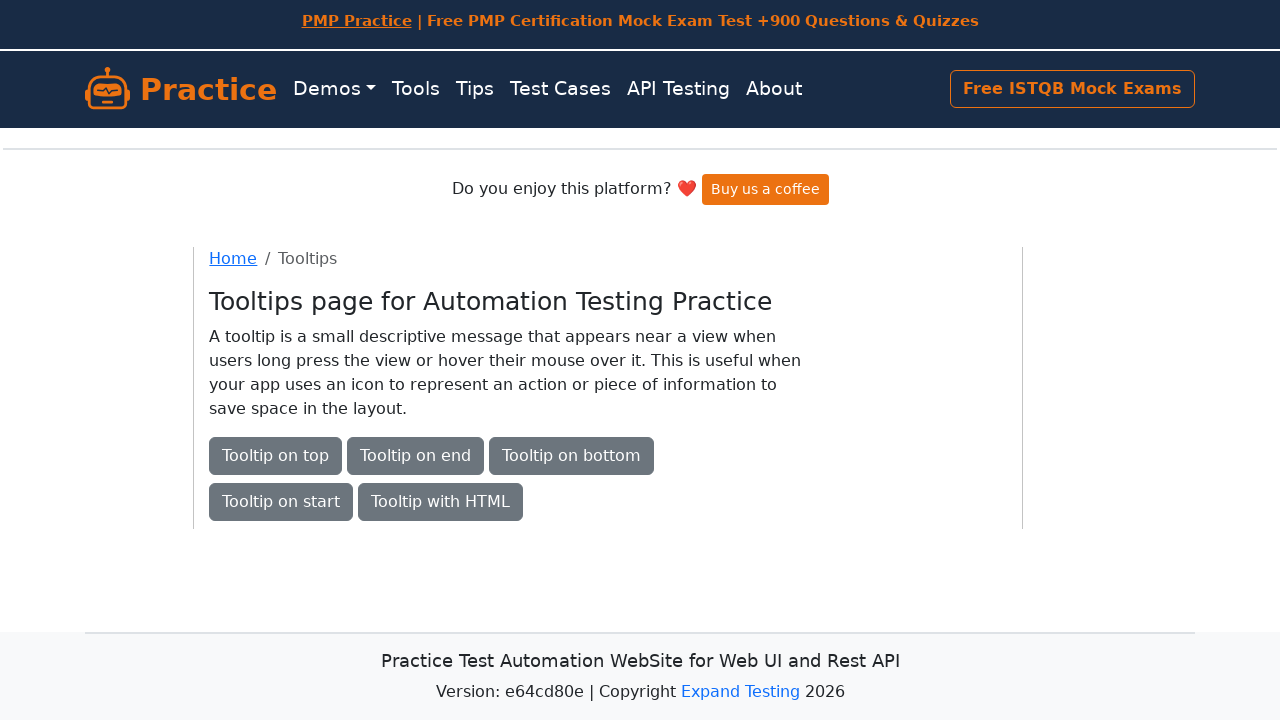

Hovered over first button to trigger tooltip at (276, 456) on button#btn1
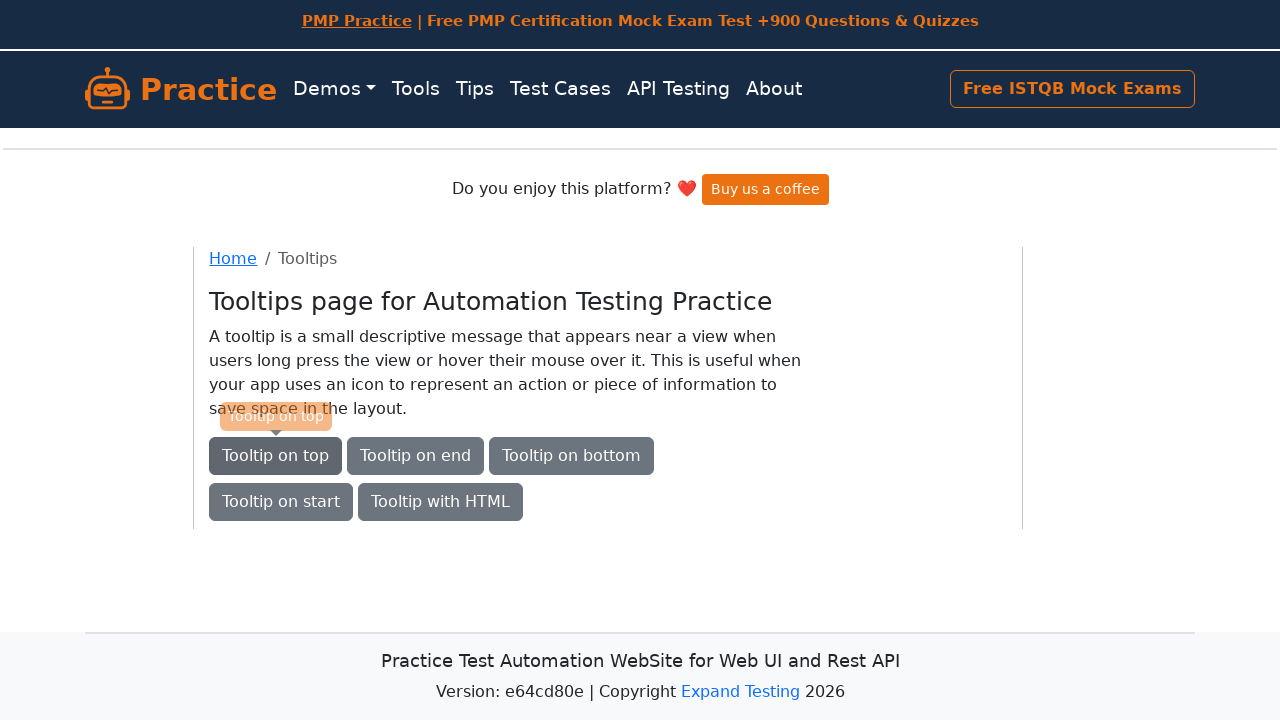

Waited 500ms for first tooltip to appear
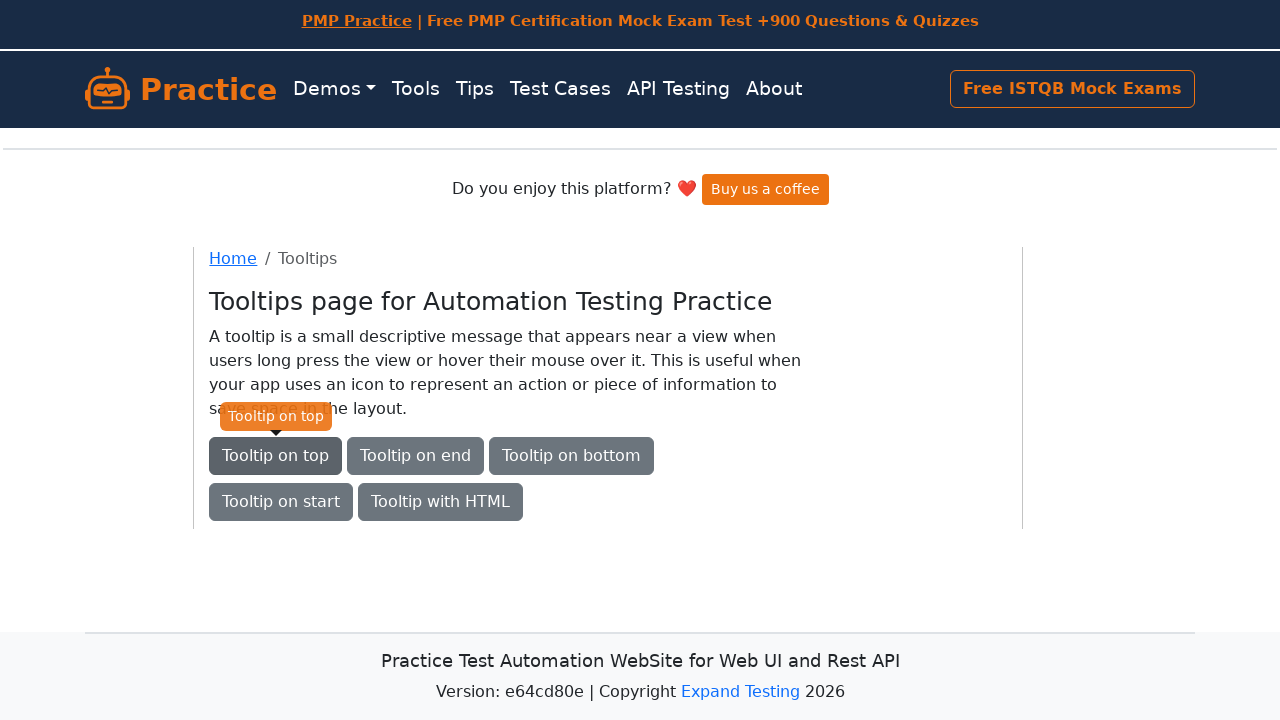

Located second tooltip button with id 'btn2'
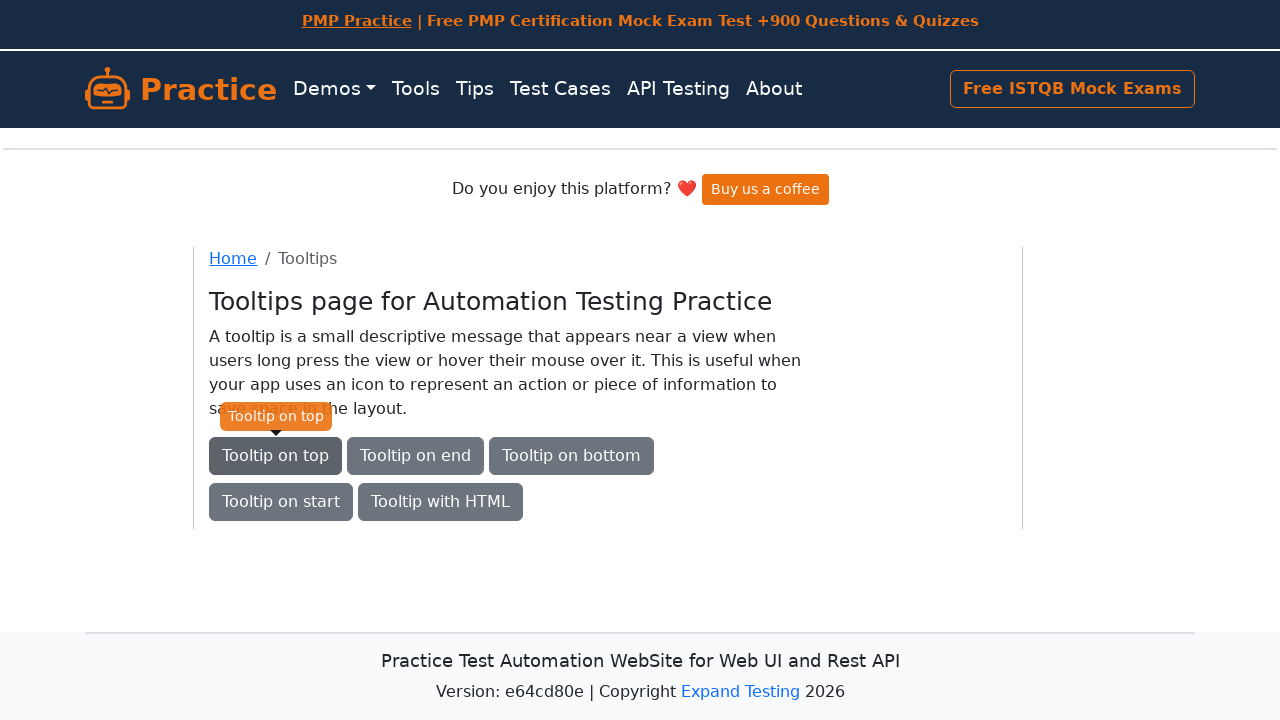

Hovered over second button to trigger tooltip at (416, 456) on button#btn2
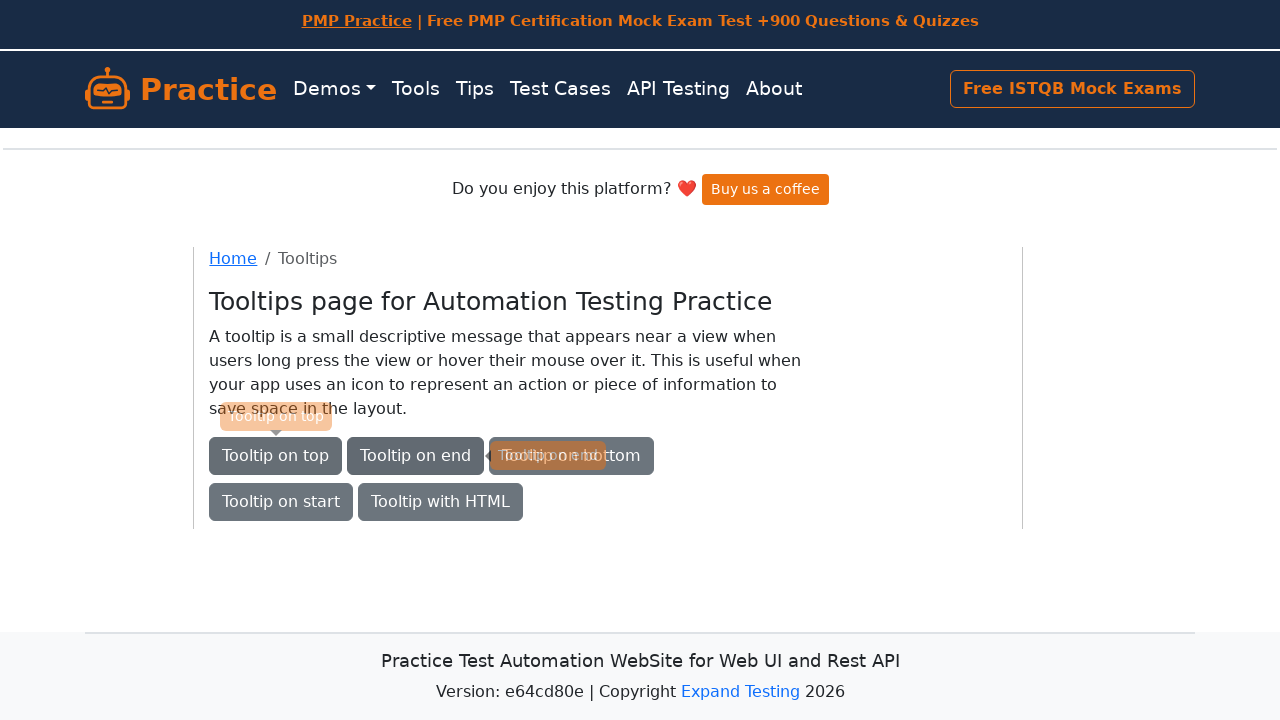

Waited 500ms for second tooltip to appear
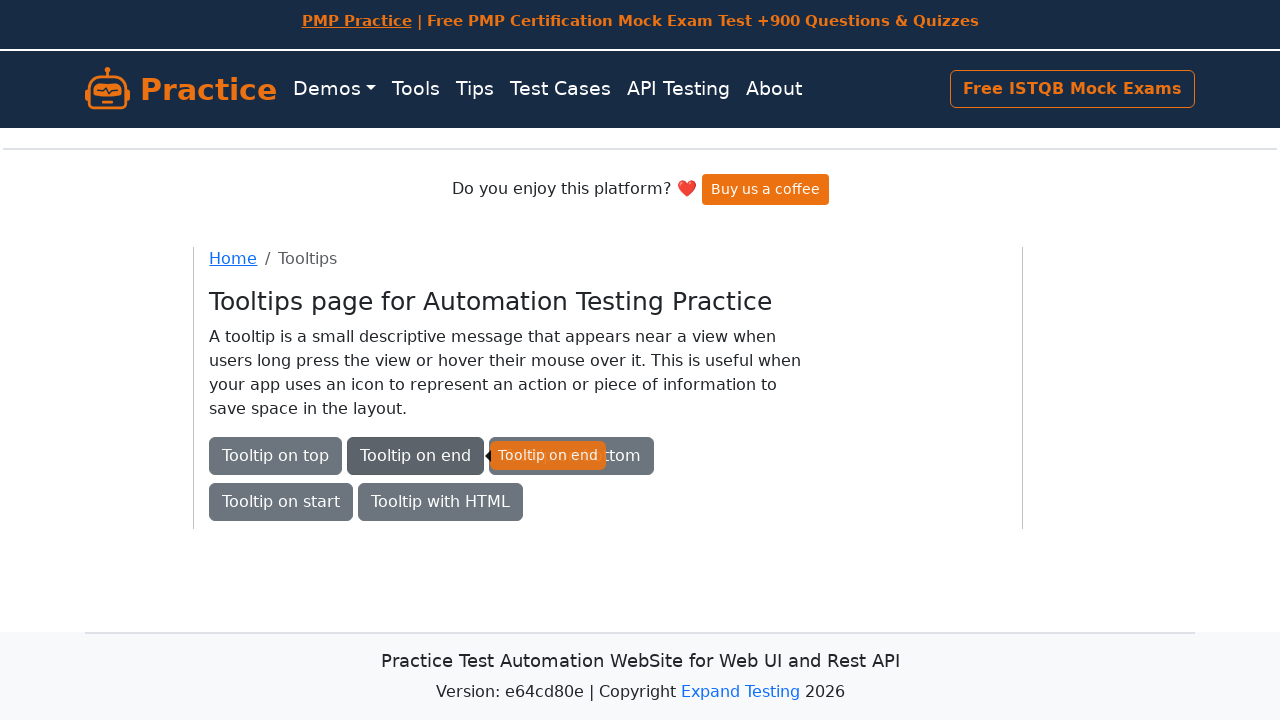

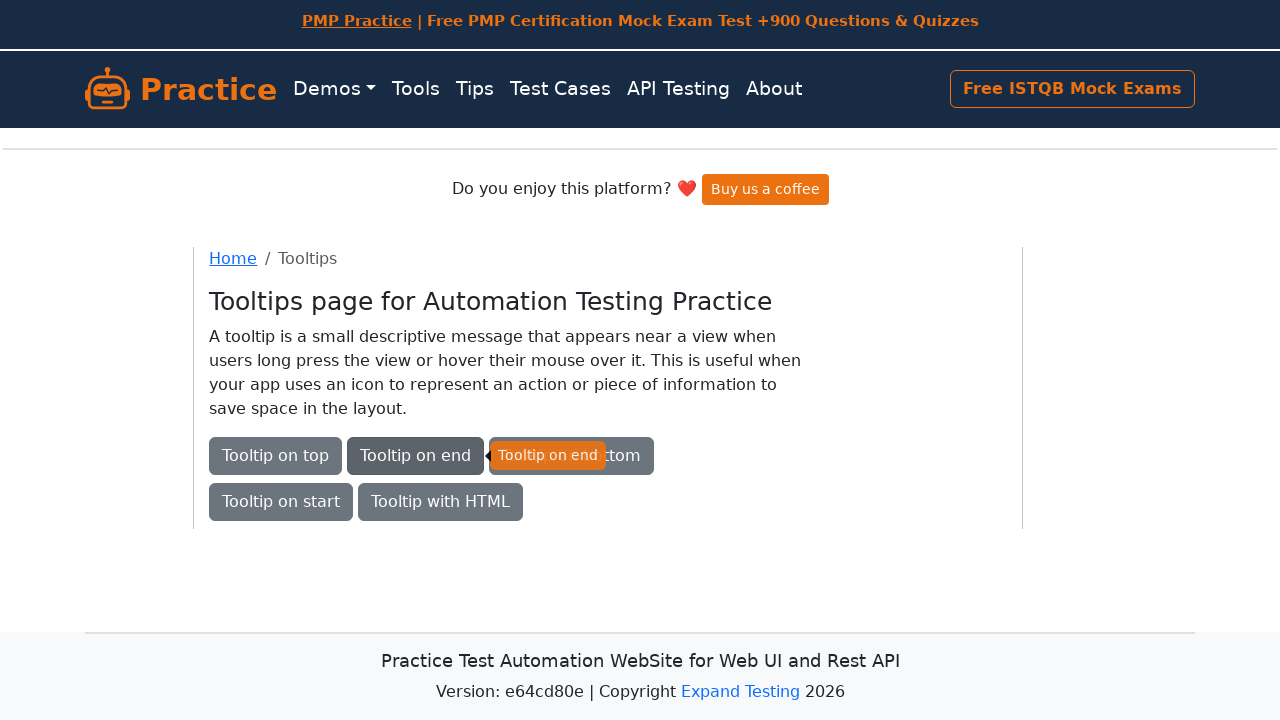